Tests drag and drop functionality on jQuery UI demo page by dragging an element and dropping it onto a target area

Starting URL: http://jqueryui.com/droppable/

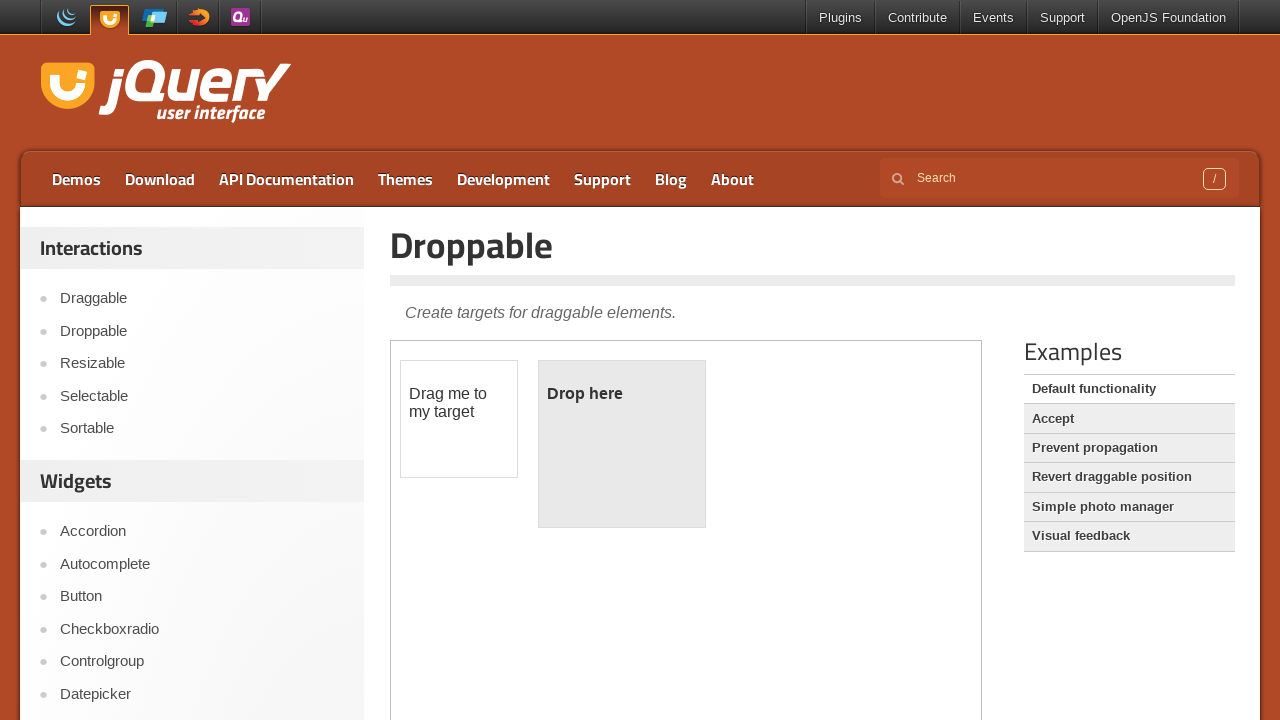

Located the first iframe containing the drag and drop demo
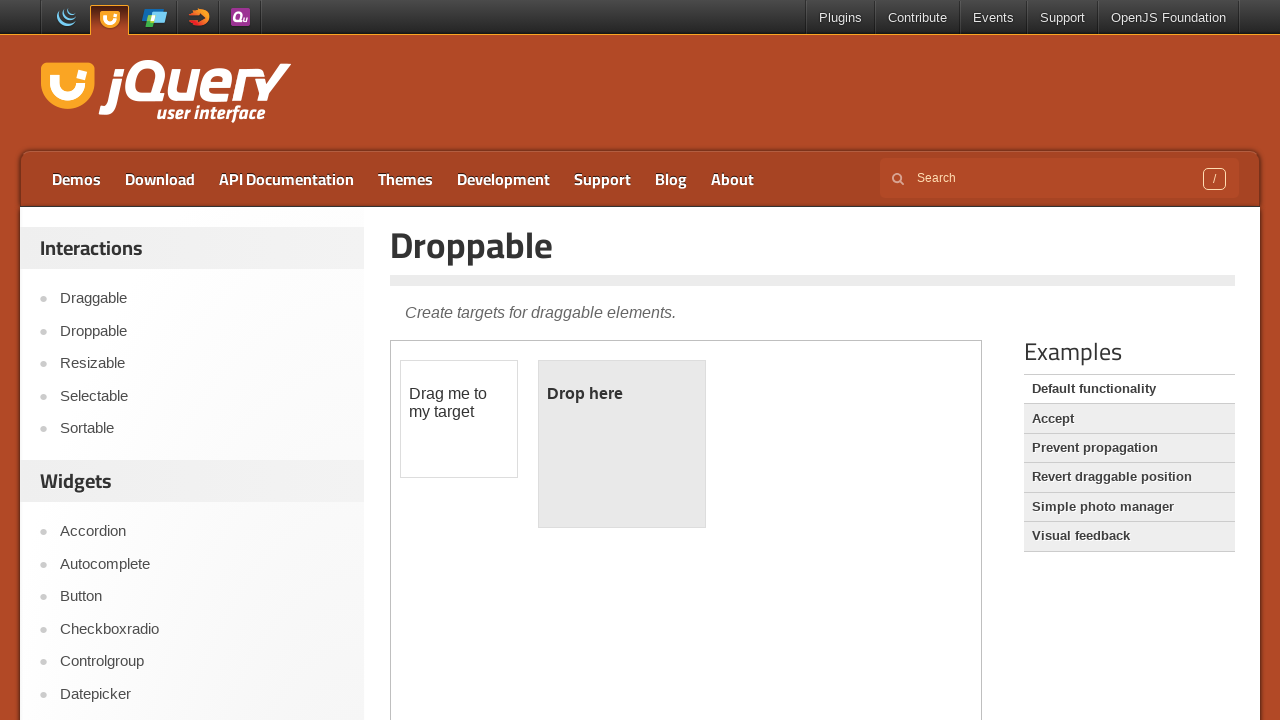

Located the draggable element (#draggable)
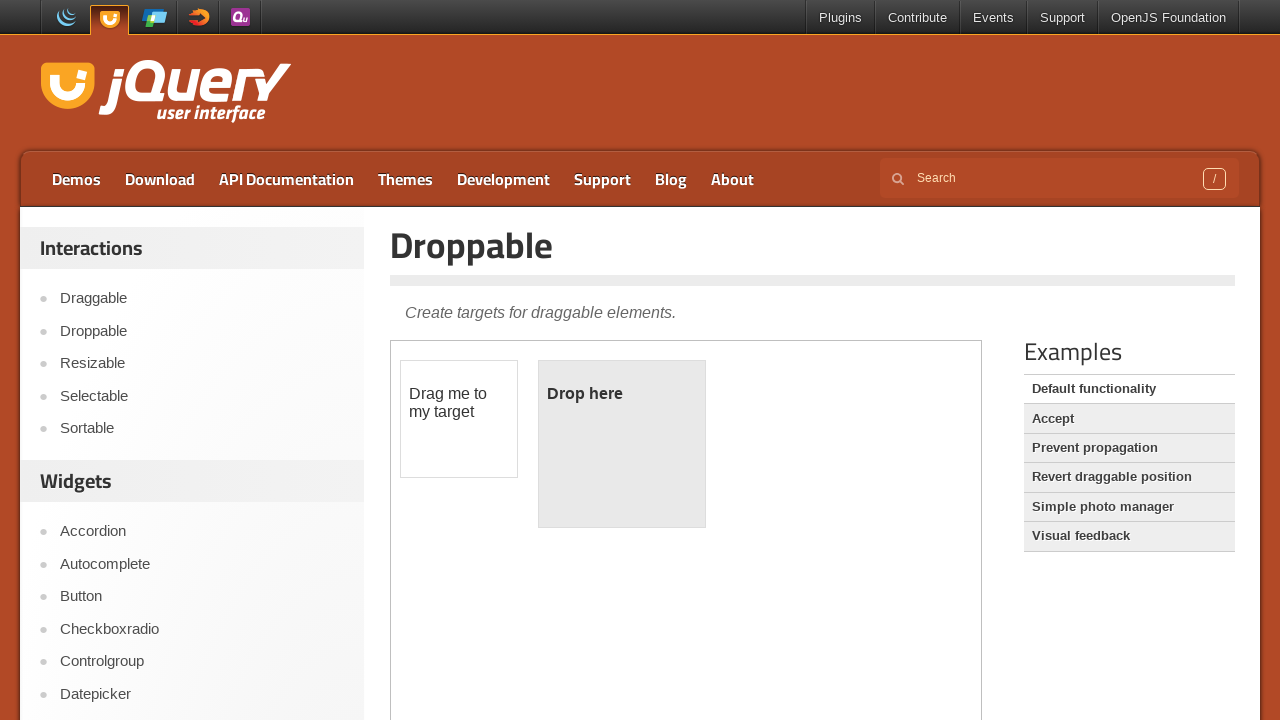

Located the droppable target element (#droppable)
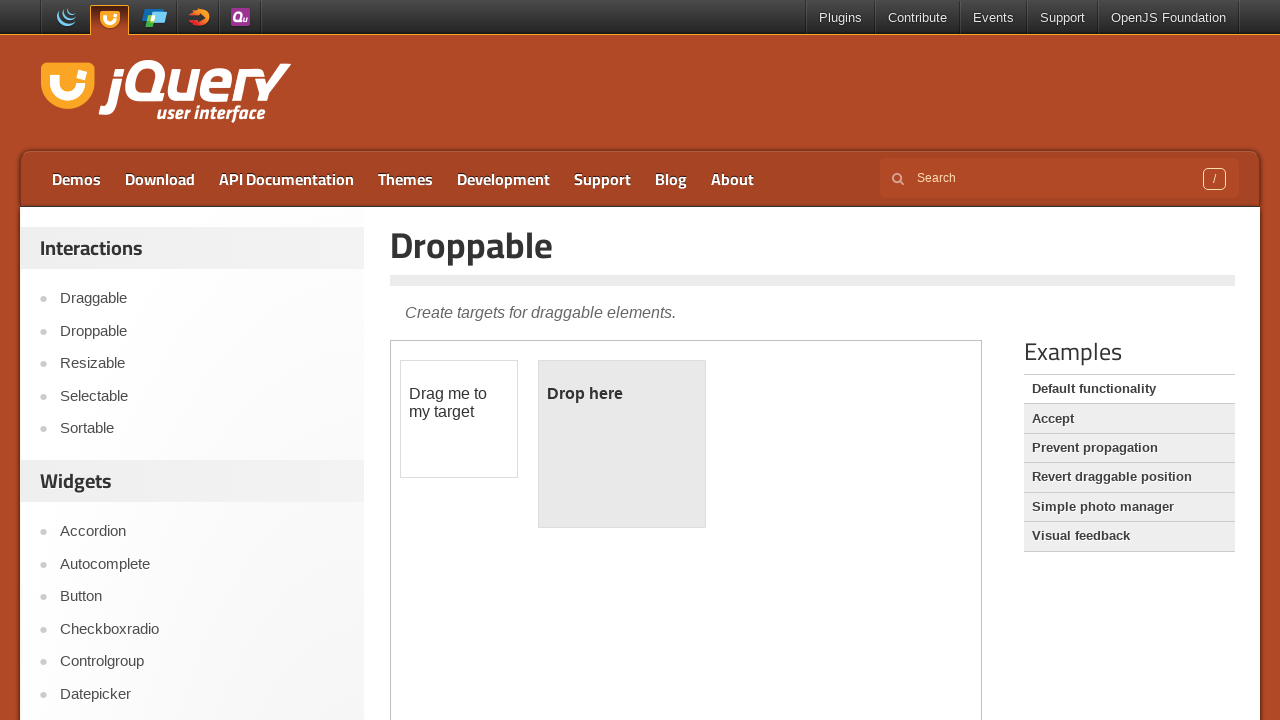

Dragged the draggable element onto the droppable target at (622, 444)
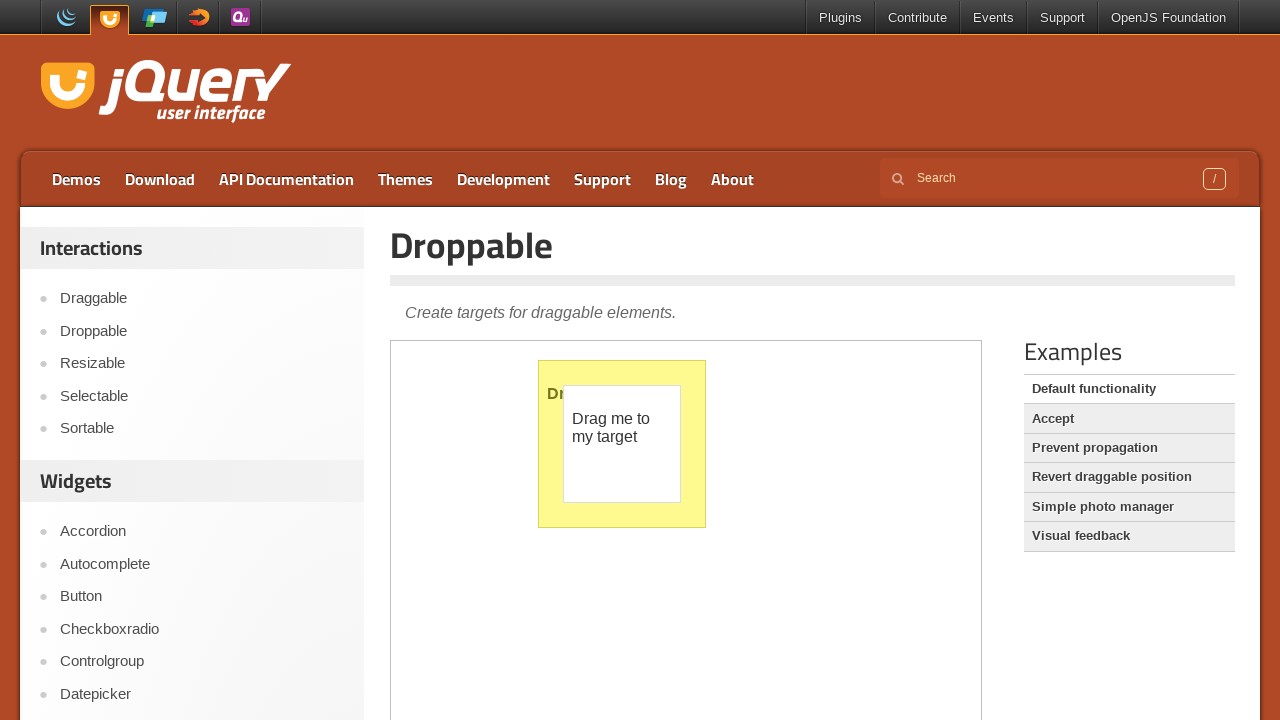

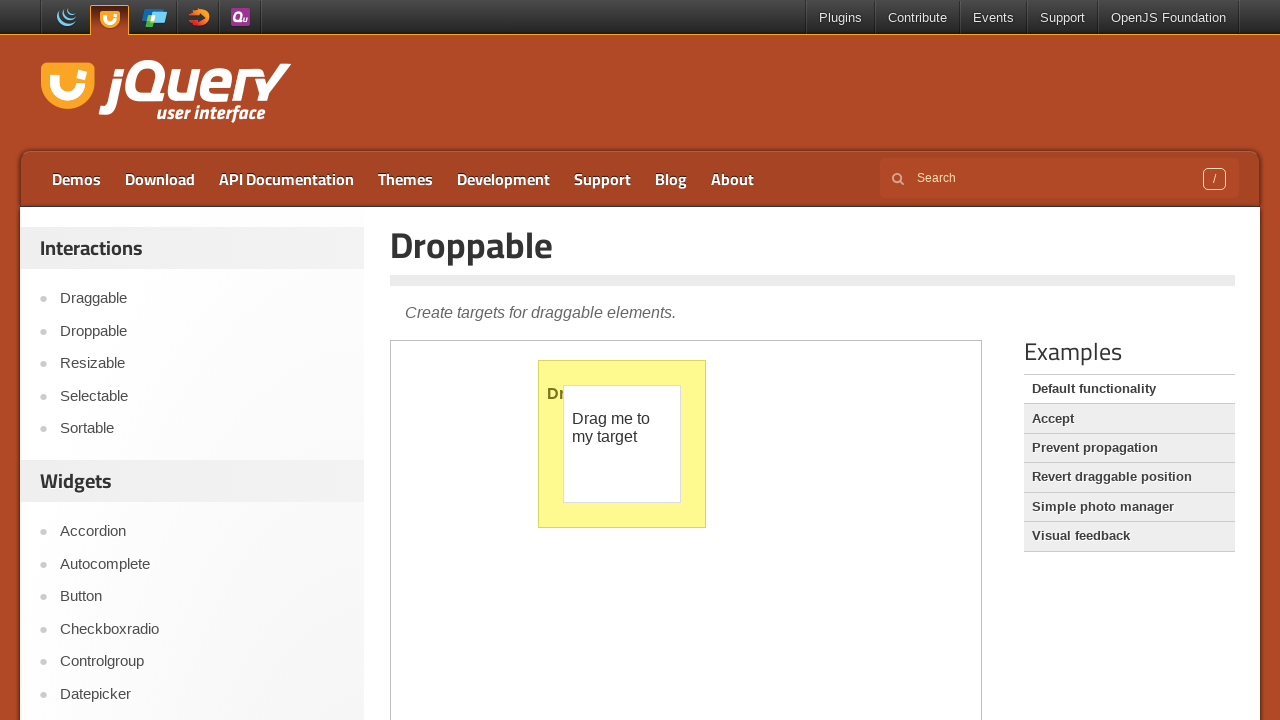